Tests dynamic loading page using implicit wait strategy to handle element loading

Starting URL: http://the-internet.herokuapp.com/dynamic_loading/2

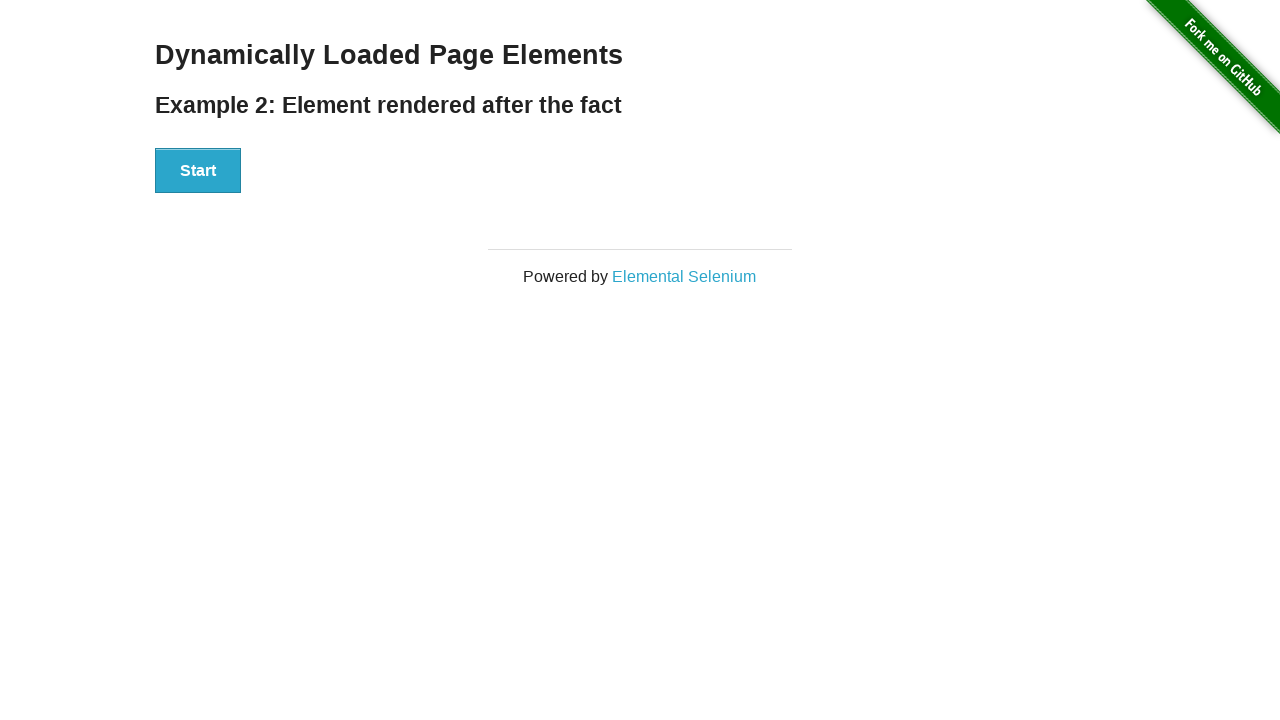

Clicked the 'Start' button to initiate dynamic loading at (198, 171) on xpath=//button[text()='Start']
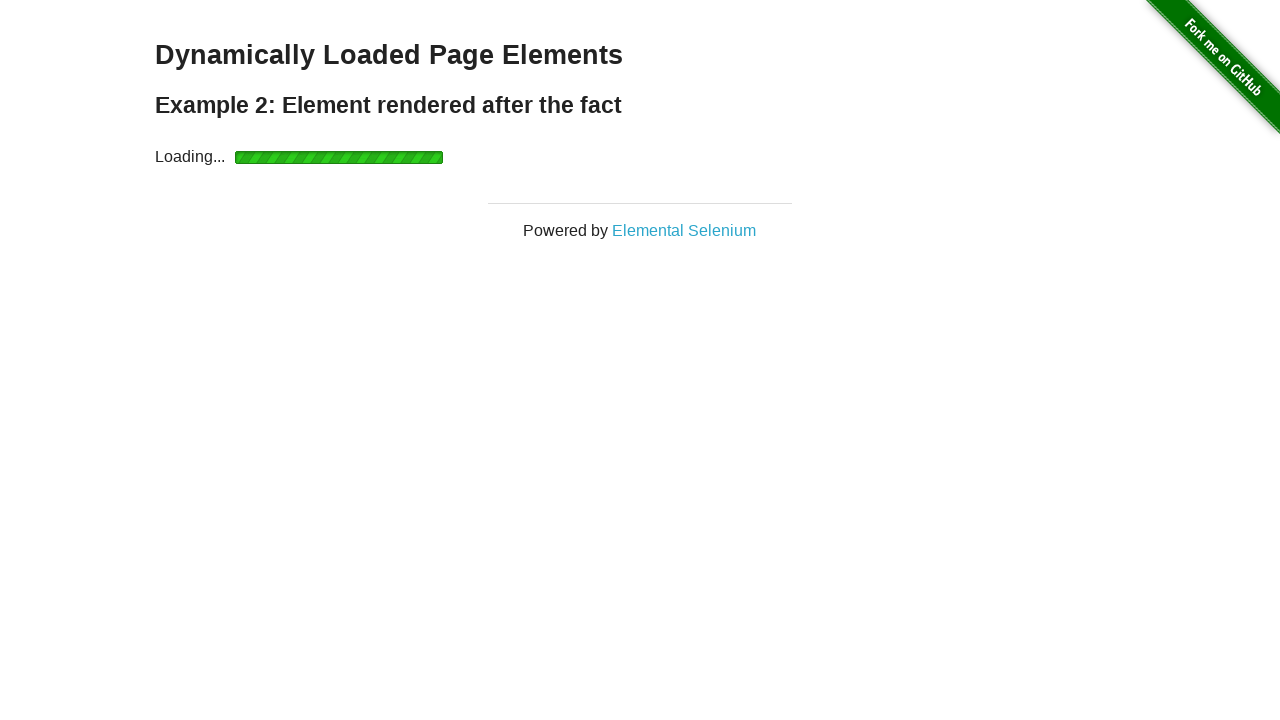

Waited for and verified 'Hello World!' text appeared after implicit wait
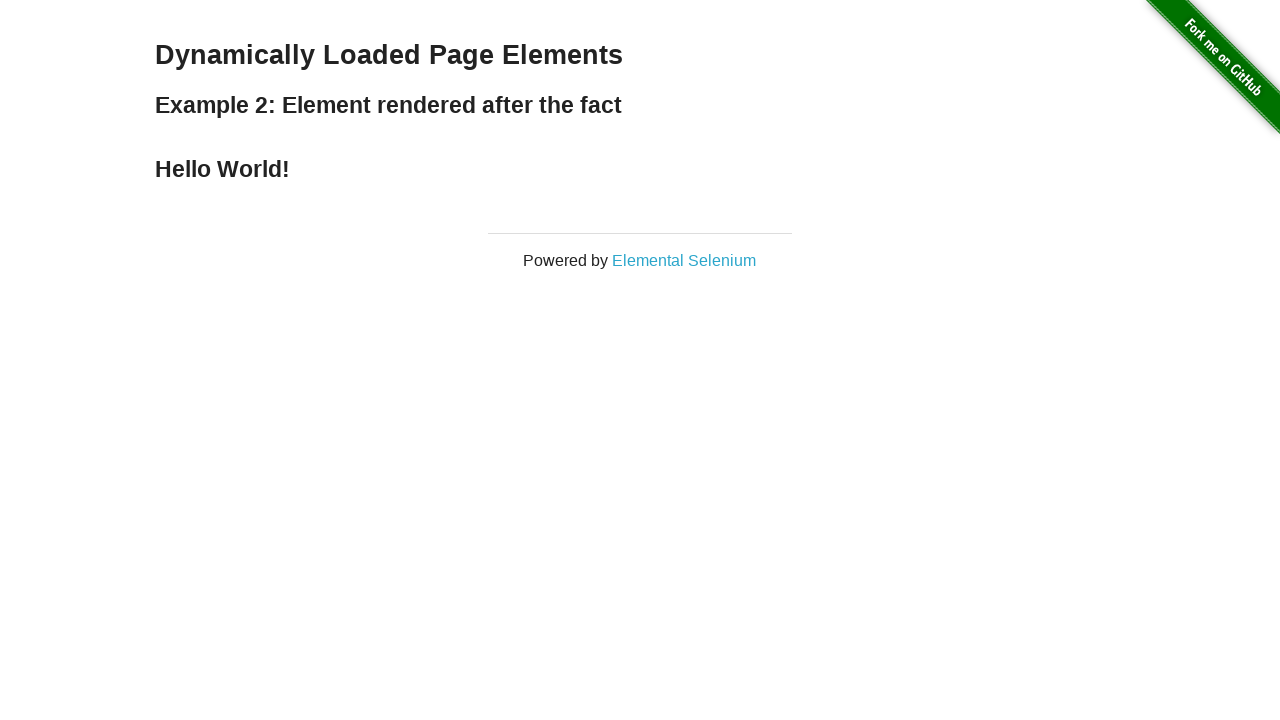

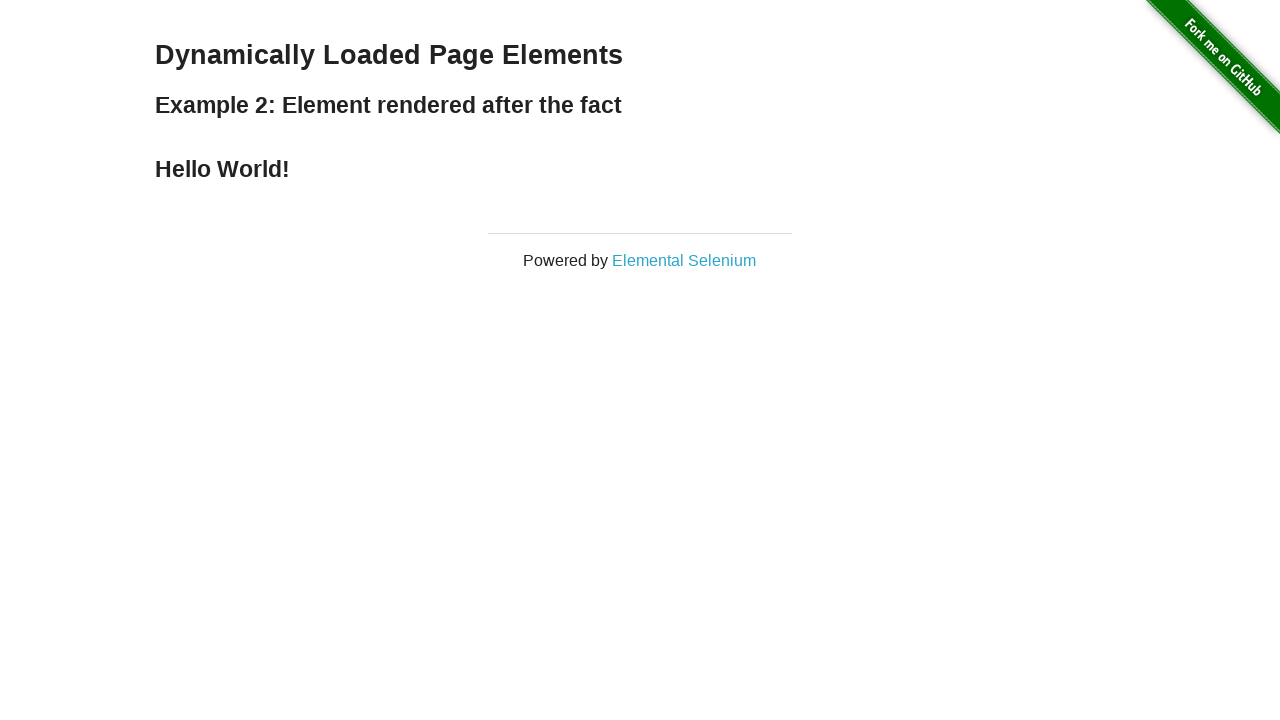